Tests the search functionality on AJIO e-commerce website by entering a search query in the search input field

Starting URL: https://www.ajio.com/

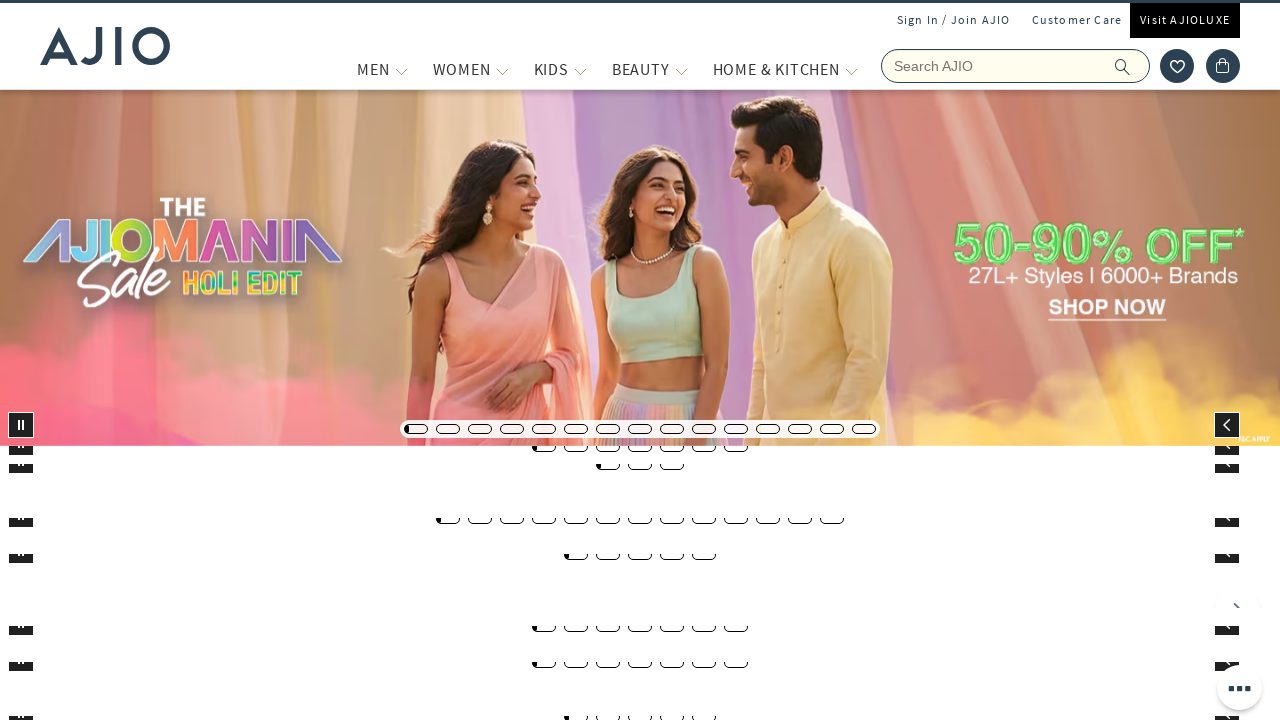

Waited for search input field to be available
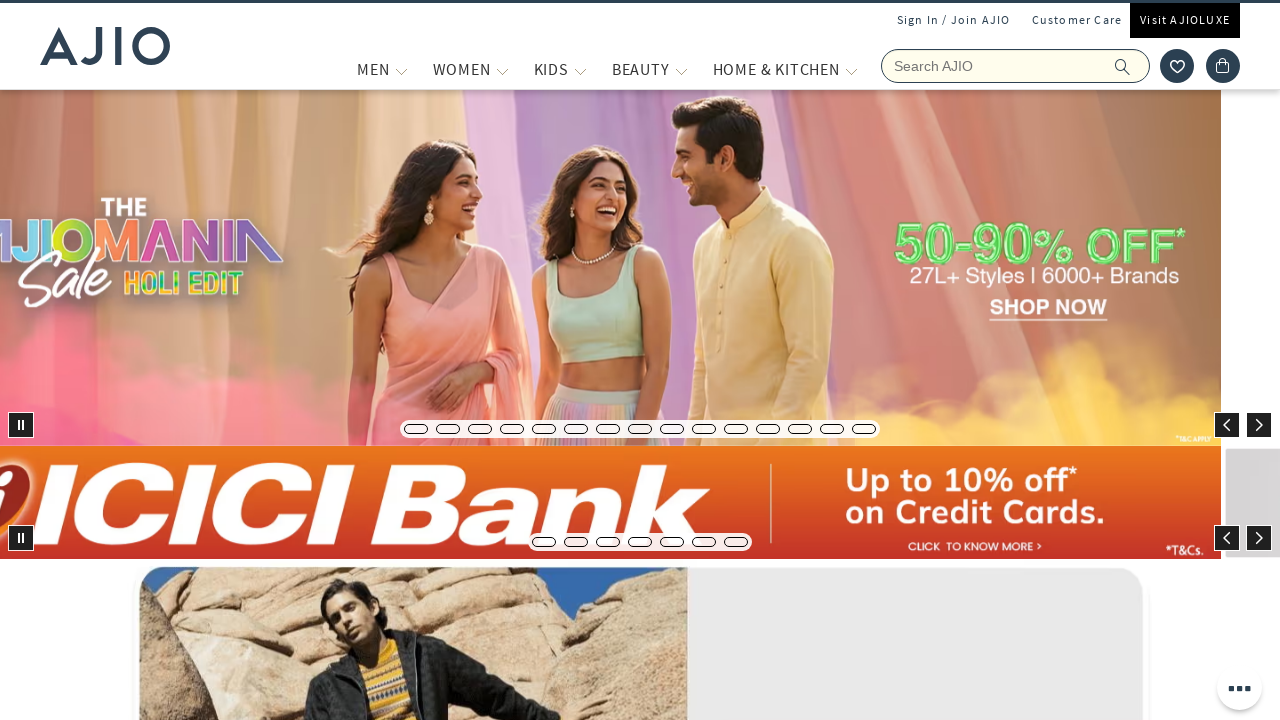

Filled search field with 'summer dresses' on input[placeholder='Search AJIO']
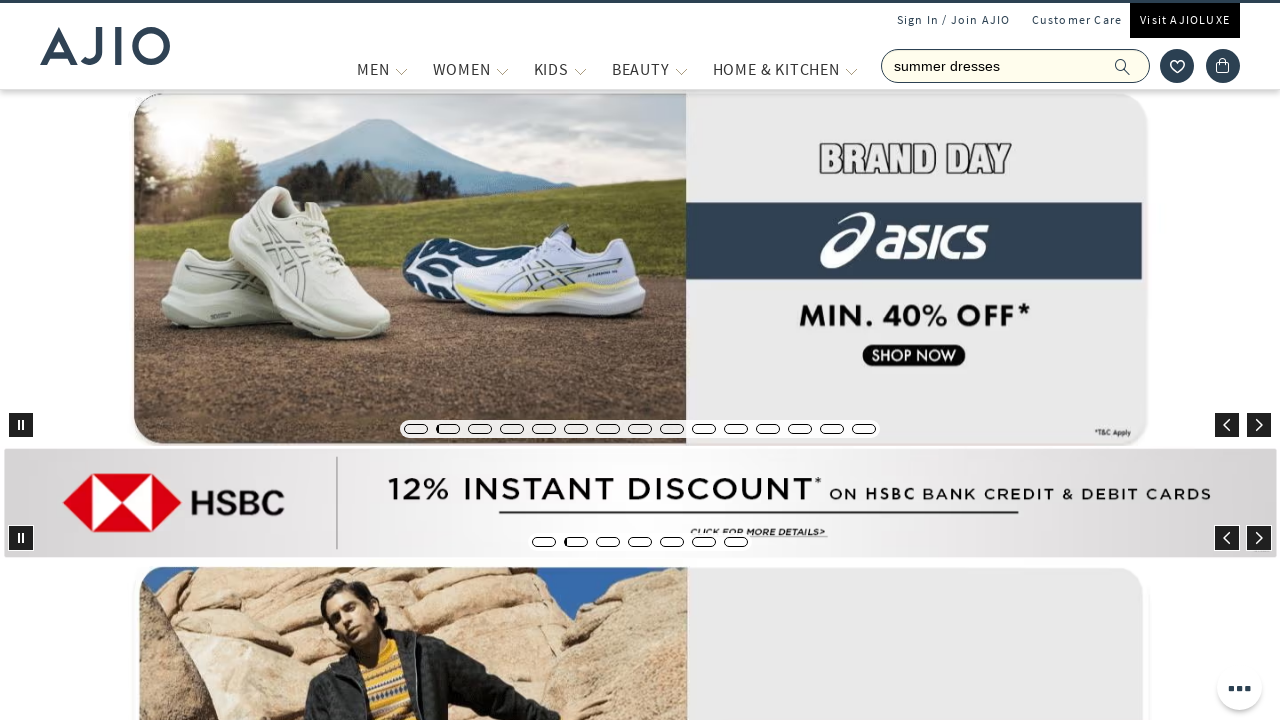

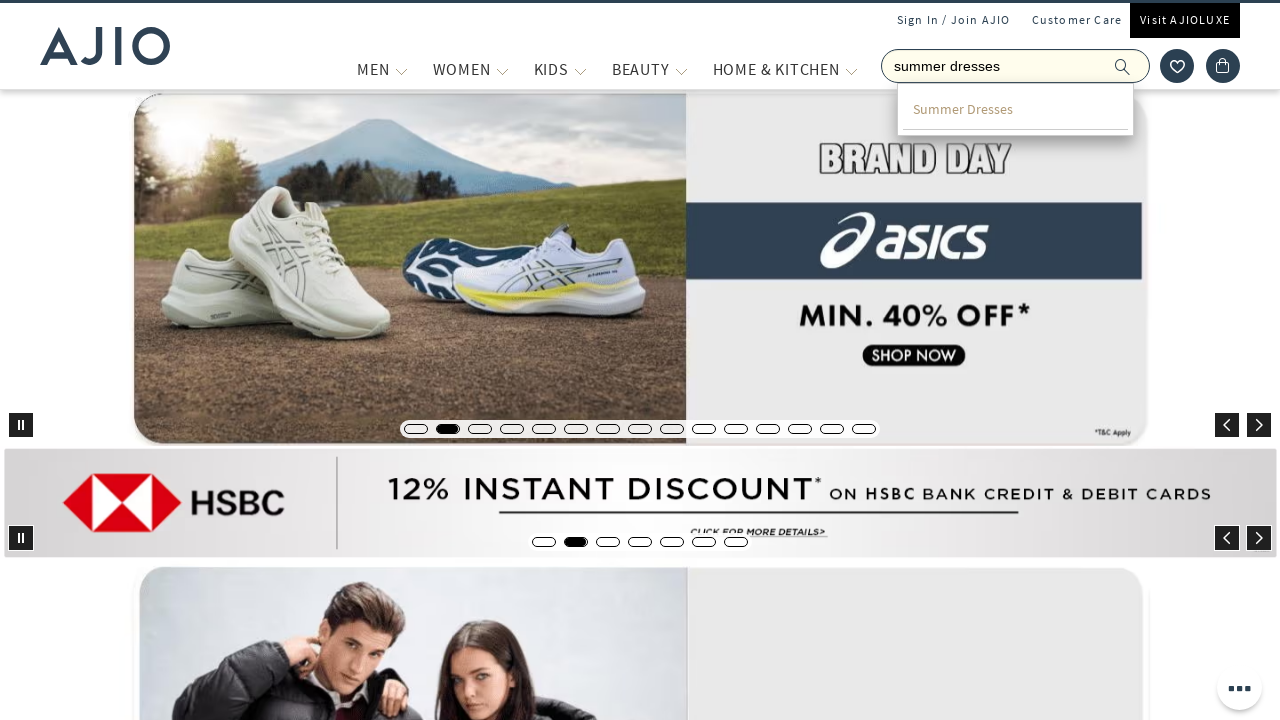